Tests navigation from main page to Photo/Video section by clicking on the Photo Gadget widget and verifying the page title

Starting URL: https://intershop5.skillbox.ru/

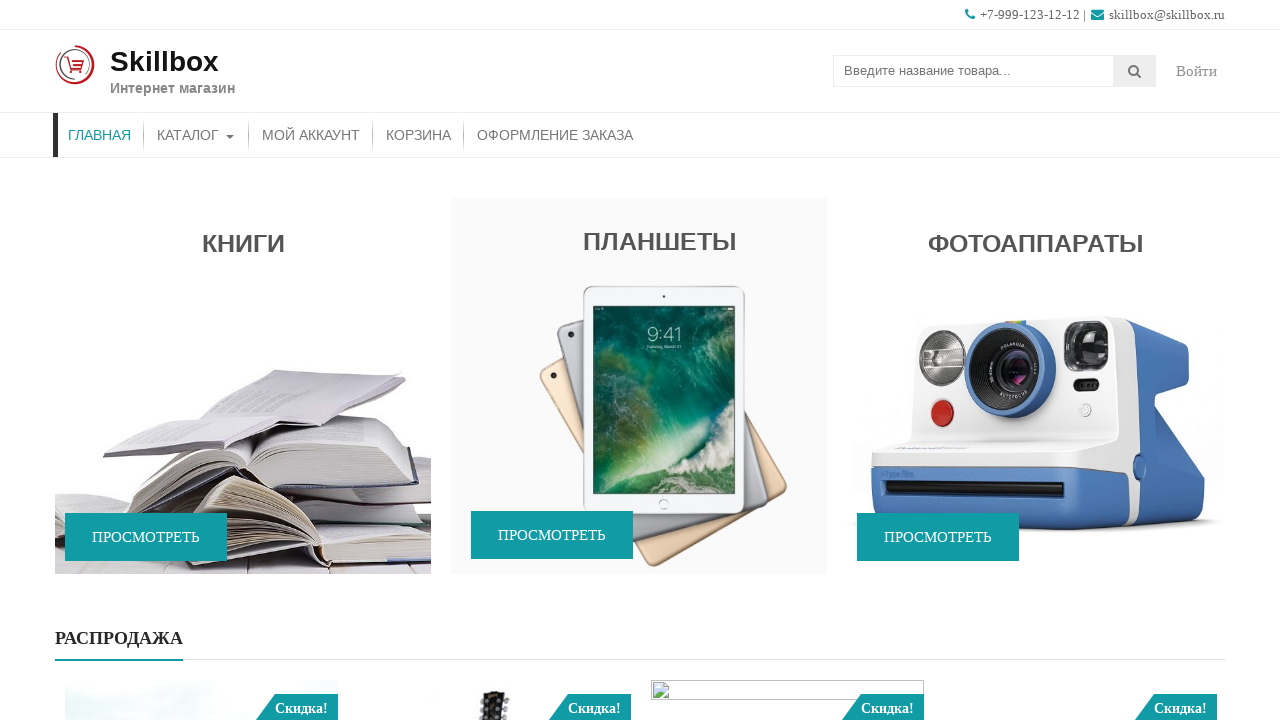

Clicked on Photo Gadget widget to navigate to Photo/Video section at (1035, 238) on xpath=//*[@class='widget-title'][text()='Фотоаппараты']
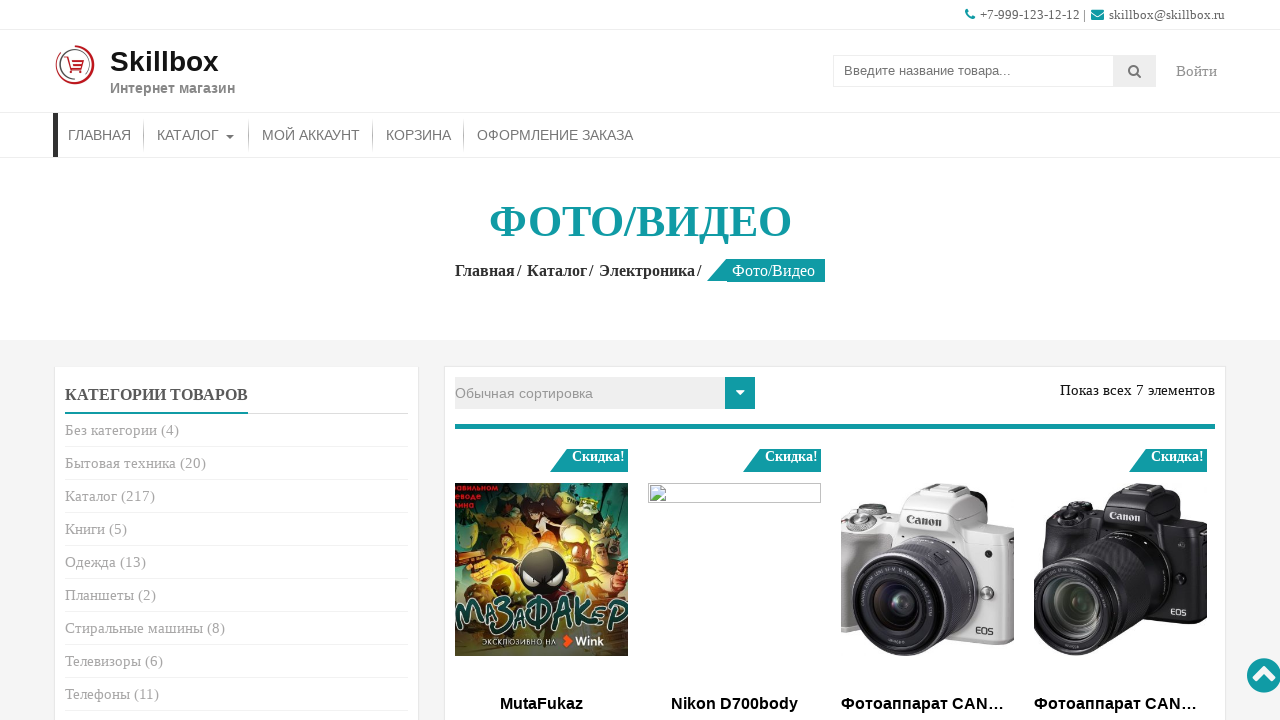

Photo/Video section page loaded and page title element appeared
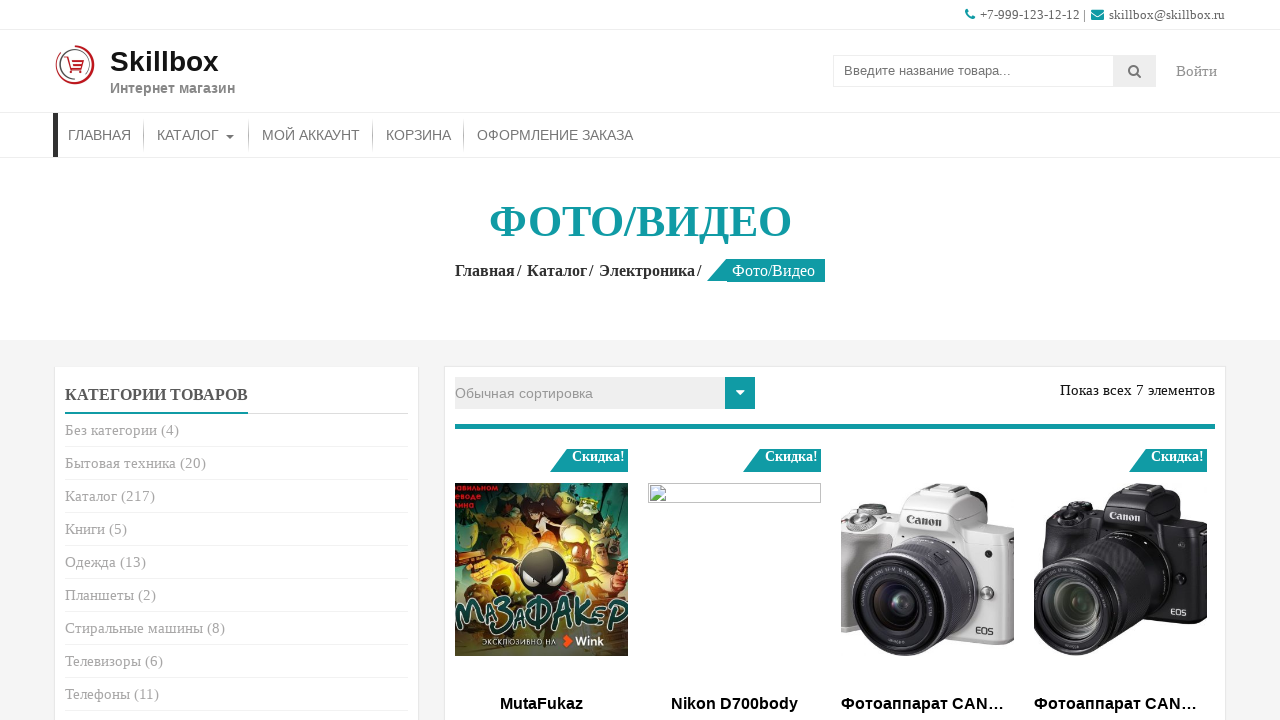

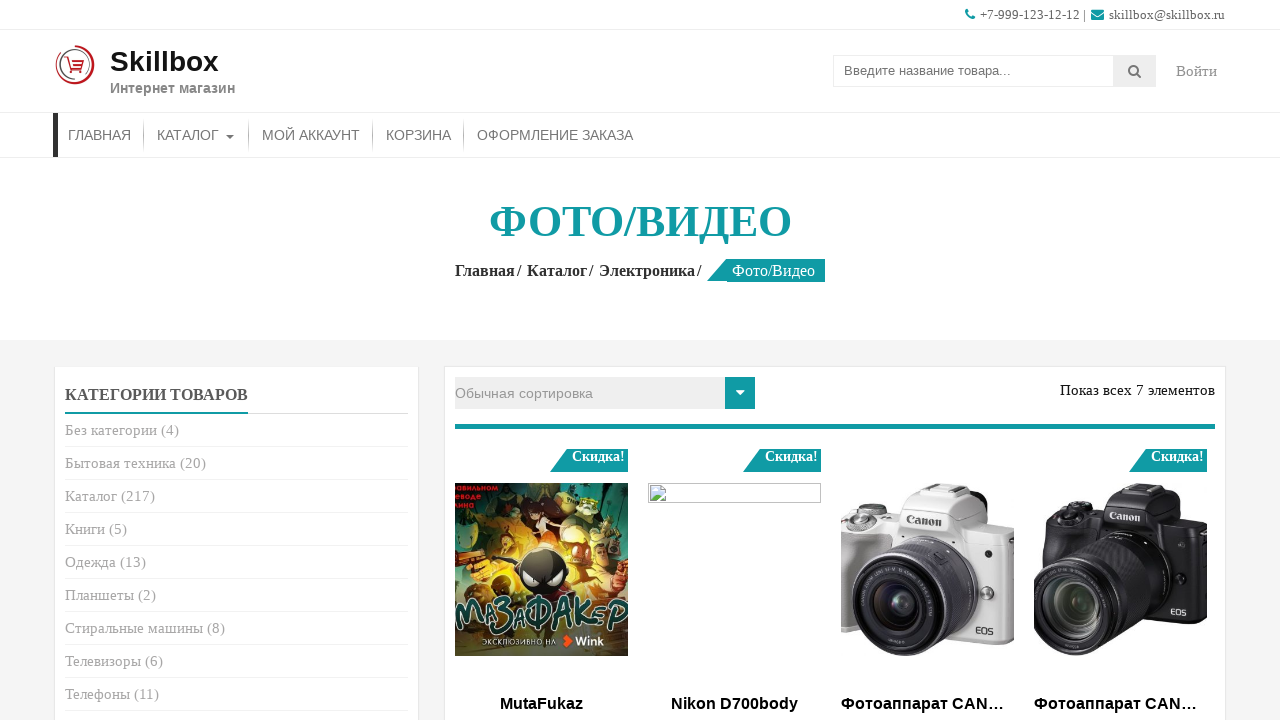